Tests drag and drop functionality by dragging column A to column B position

Starting URL: https://the-internet.herokuapp.com/drag_and_drop

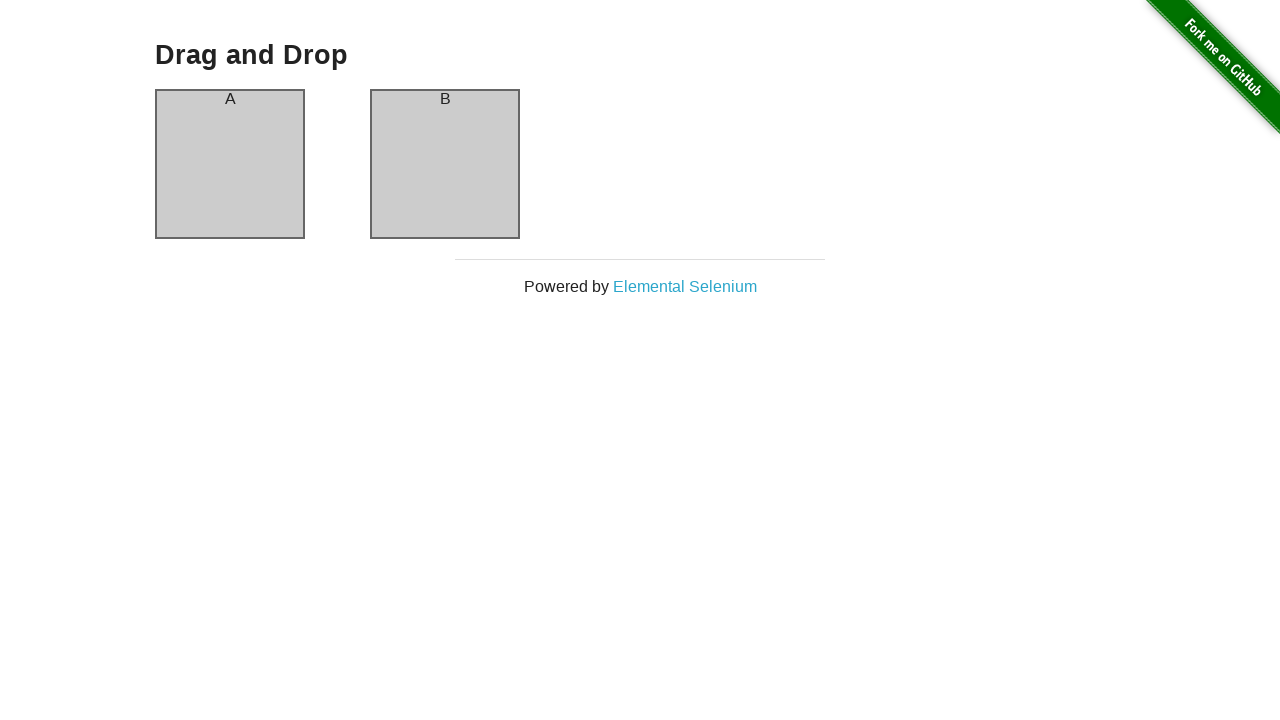

Page fully loaded with networkidle state
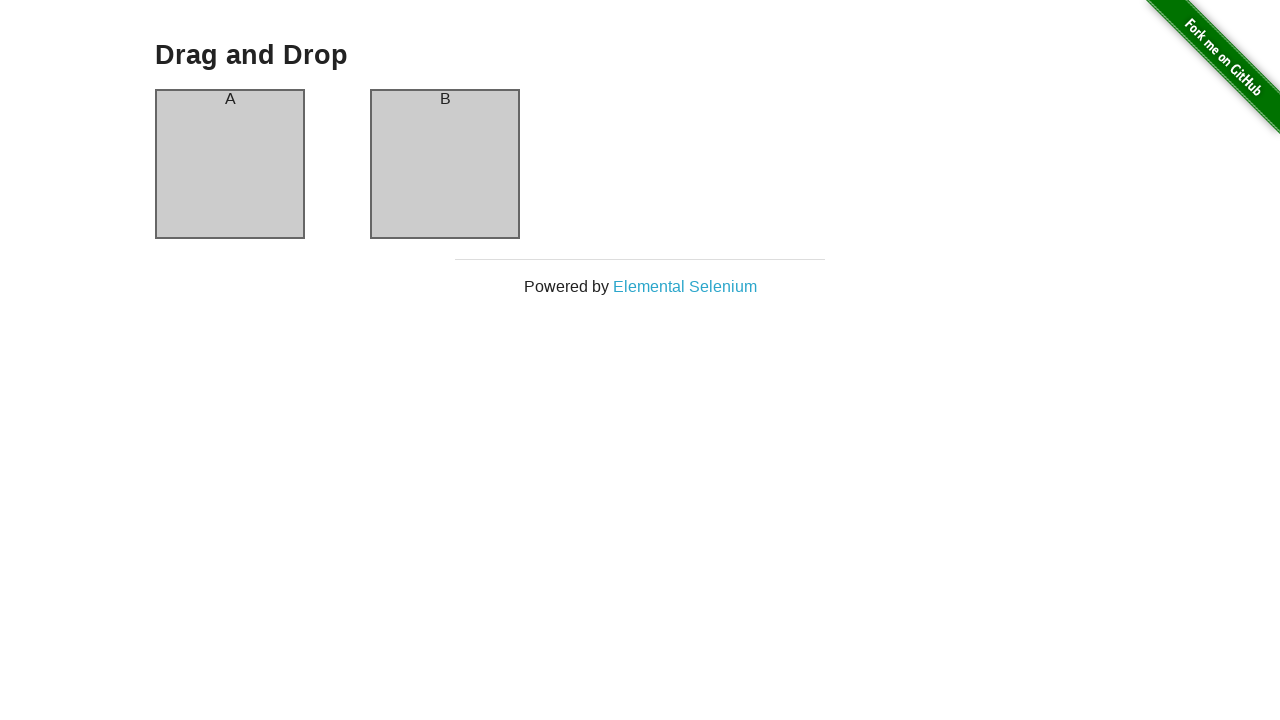

Verified column A header is visible on the left
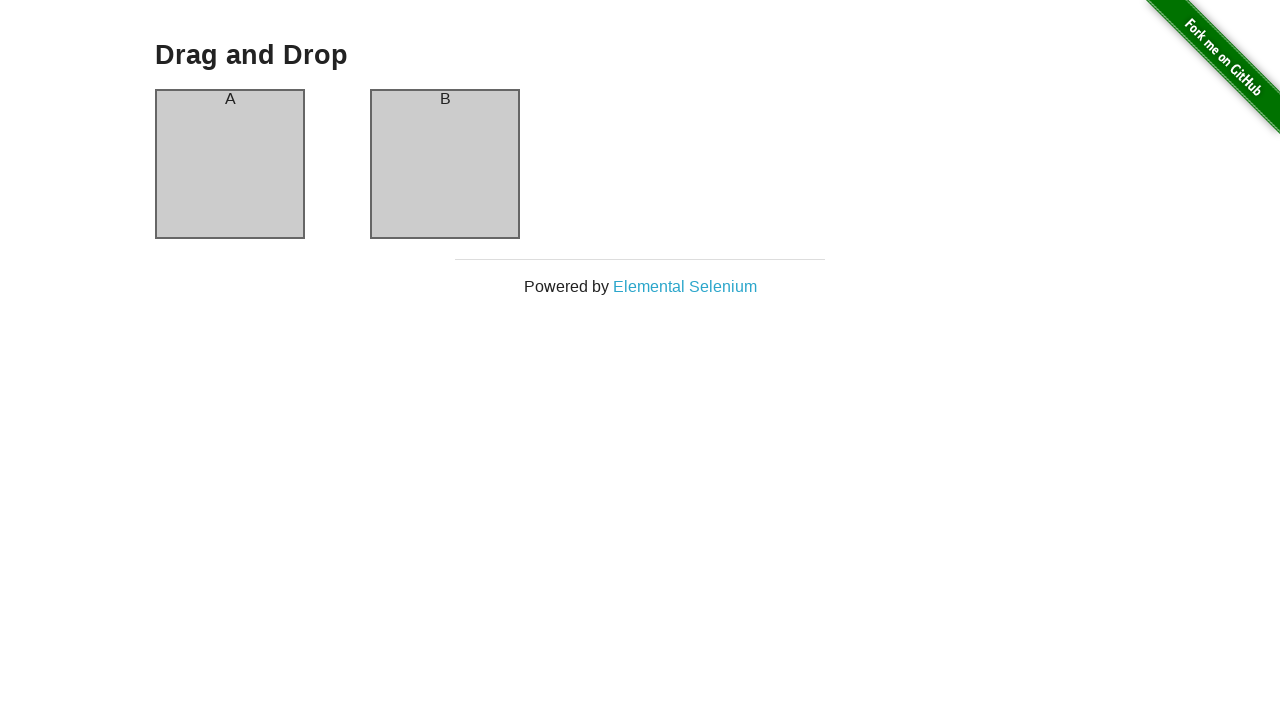

Dragged column A to column B position at (445, 164)
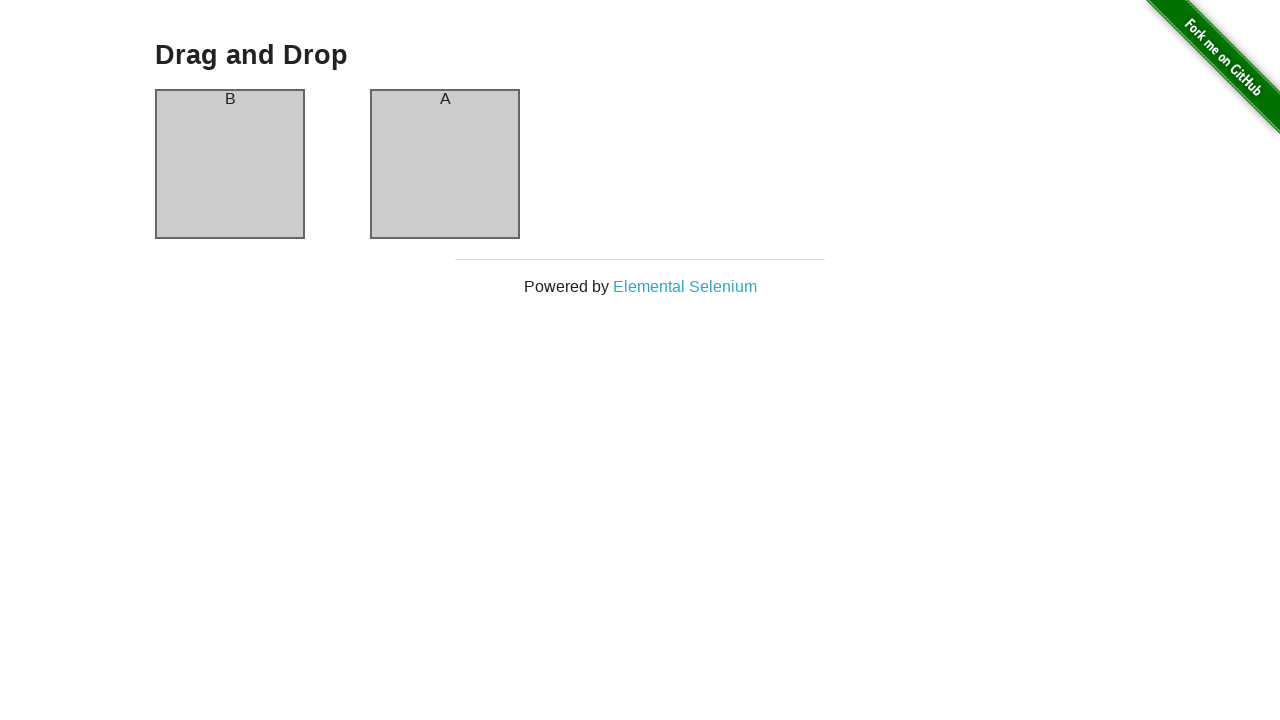

Verified column B is now on the left after drag and drop
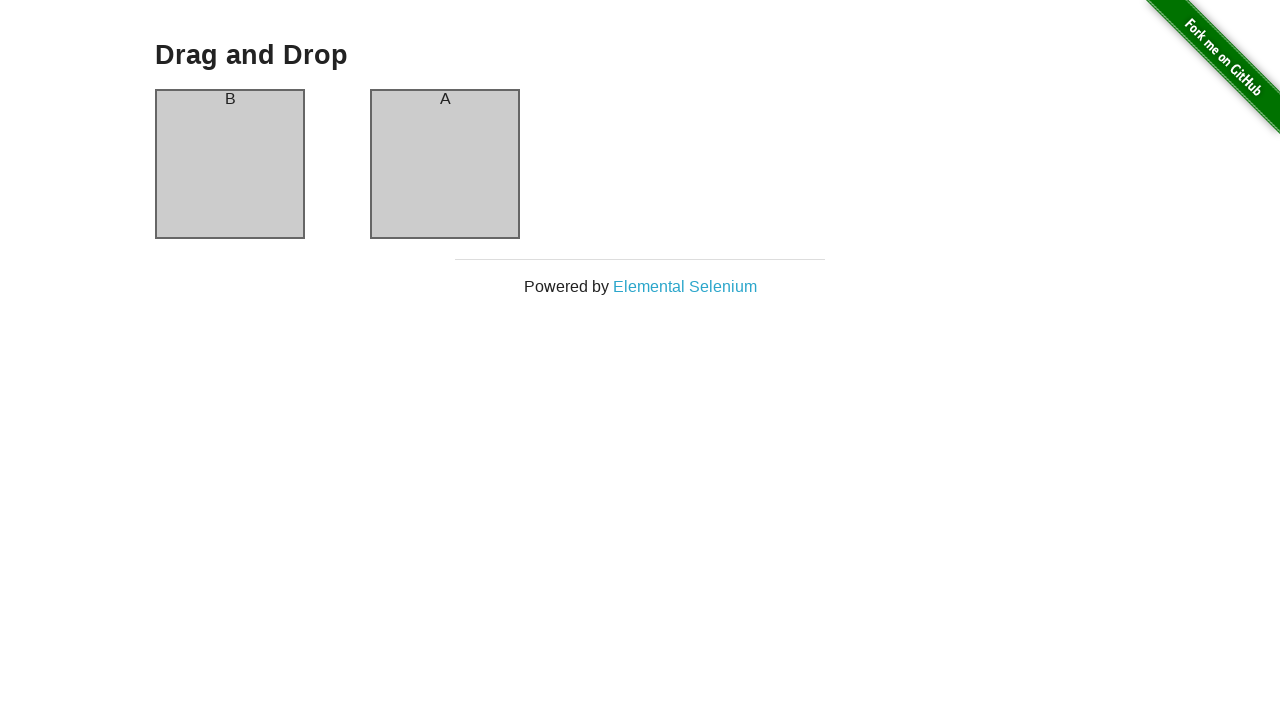

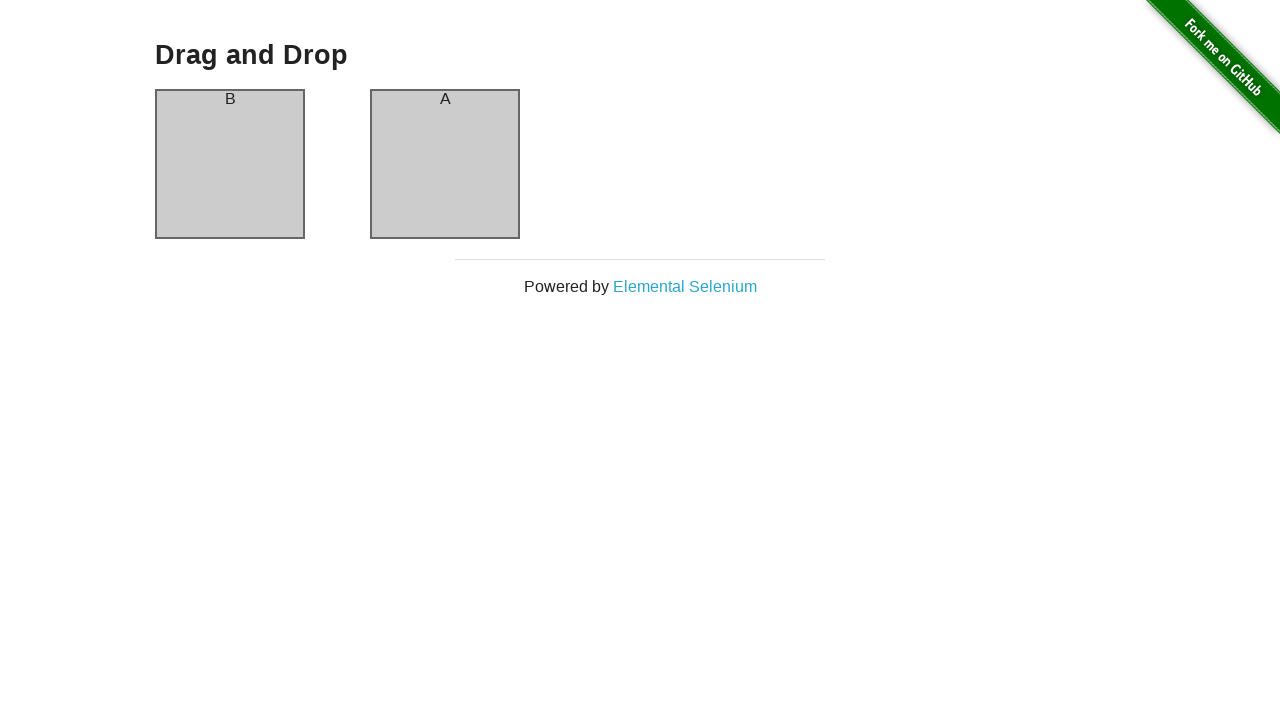